Tests clicking a button on the DemoQA buttons page using action-based click interaction, verifying the click functionality works correctly.

Starting URL: https://demoqa.com/buttons

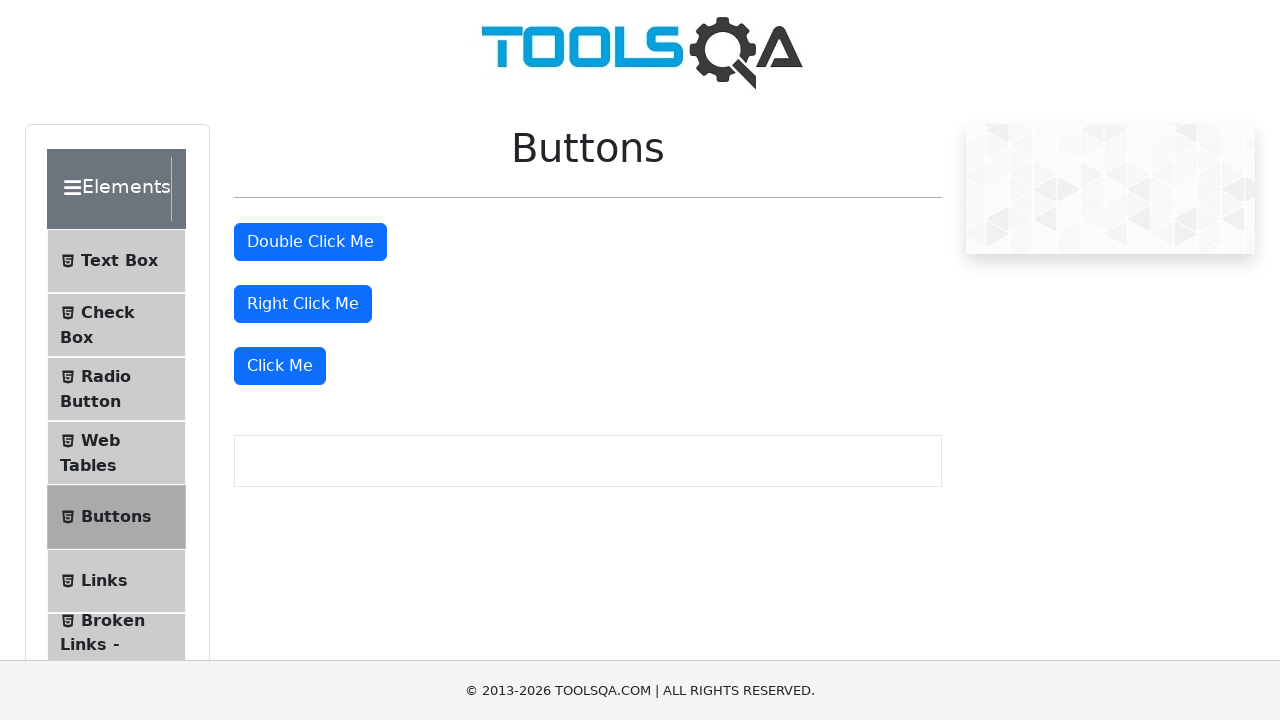

Waited for 'Click Me' button to load on DemoQA buttons page
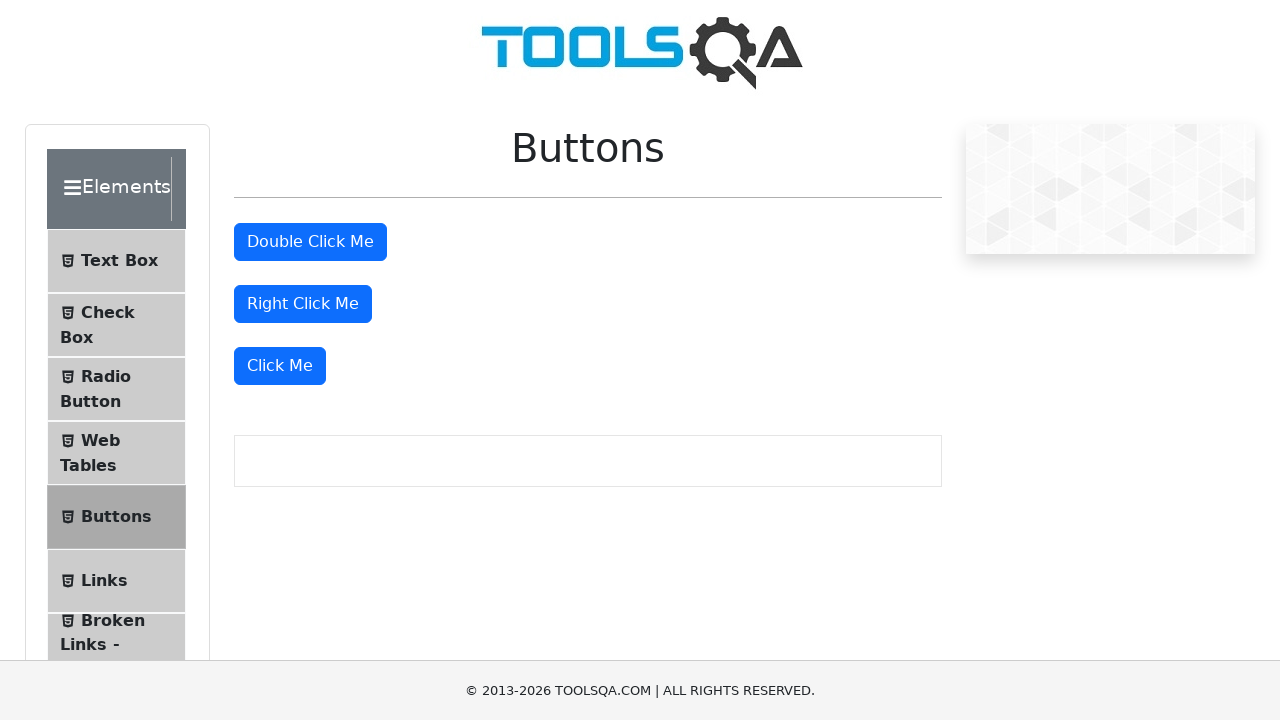

Located the 'Click Me' button element
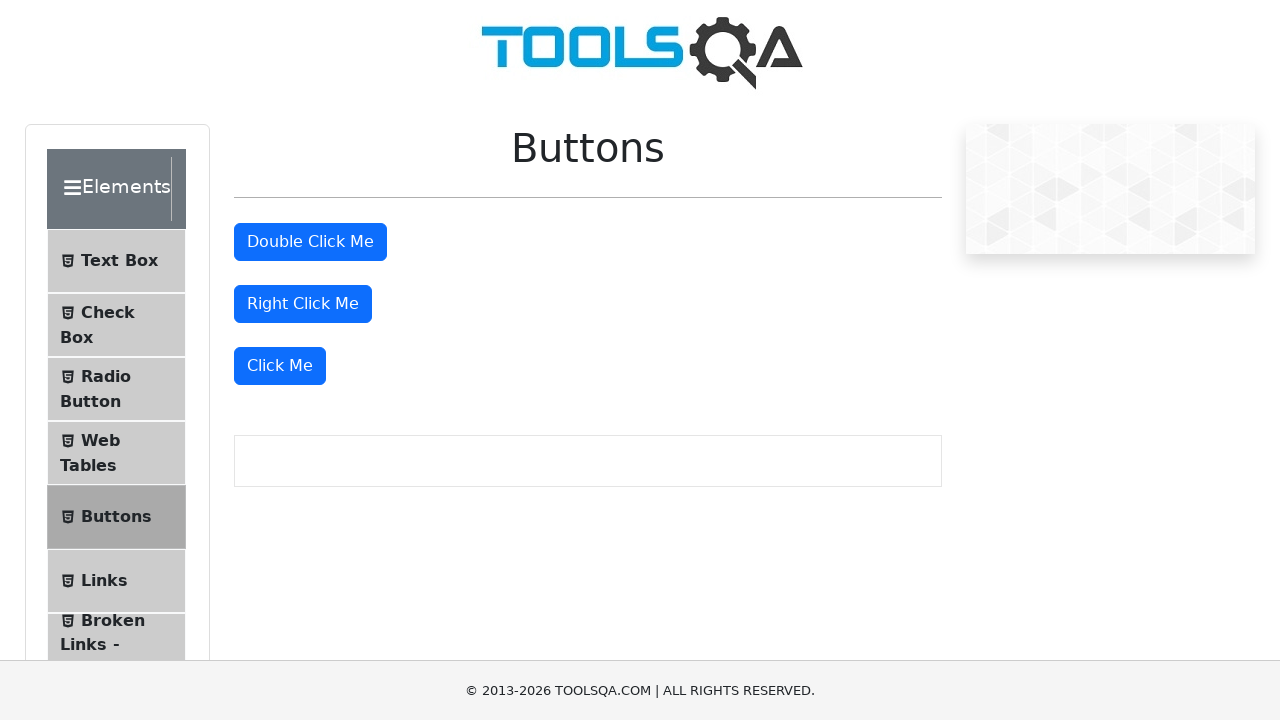

Hovered over the 'Click Me' button at (280, 366) on xpath=//button[text()='Click Me']
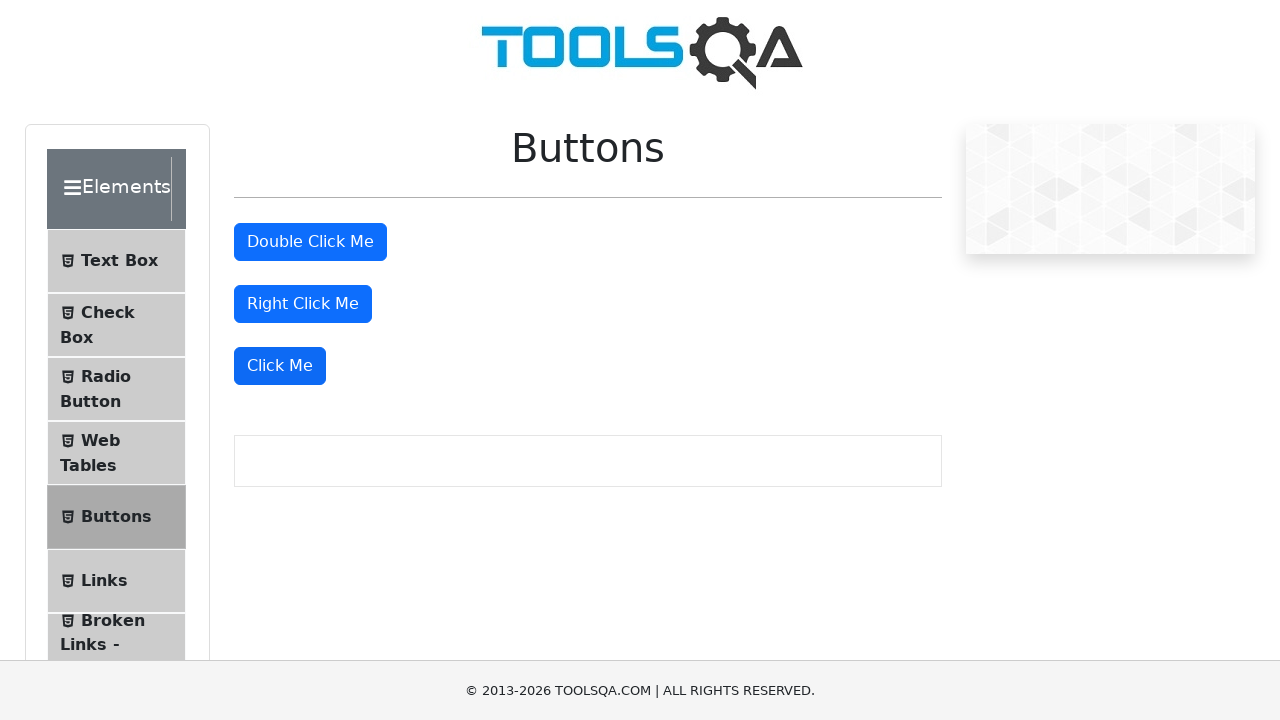

Clicked the 'Click Me' button using action-based interaction at (280, 366) on xpath=//button[text()='Click Me']
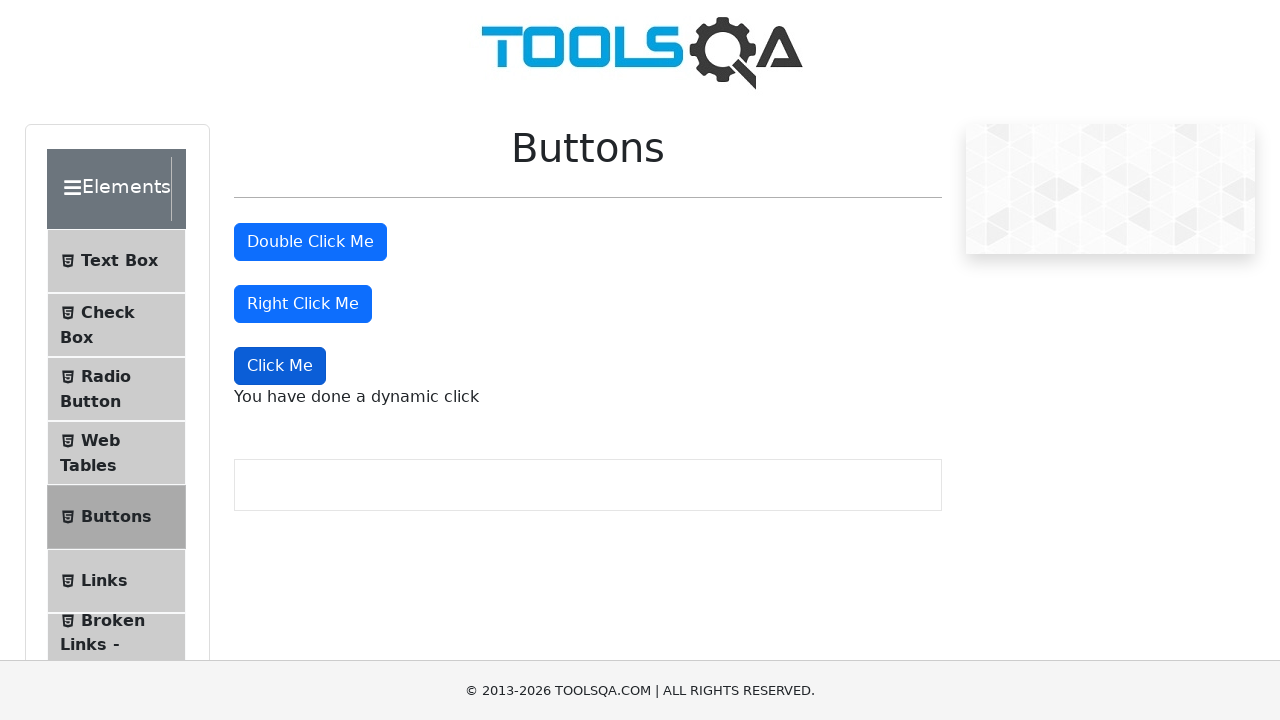

Verified click was successful - dynamic click message appeared
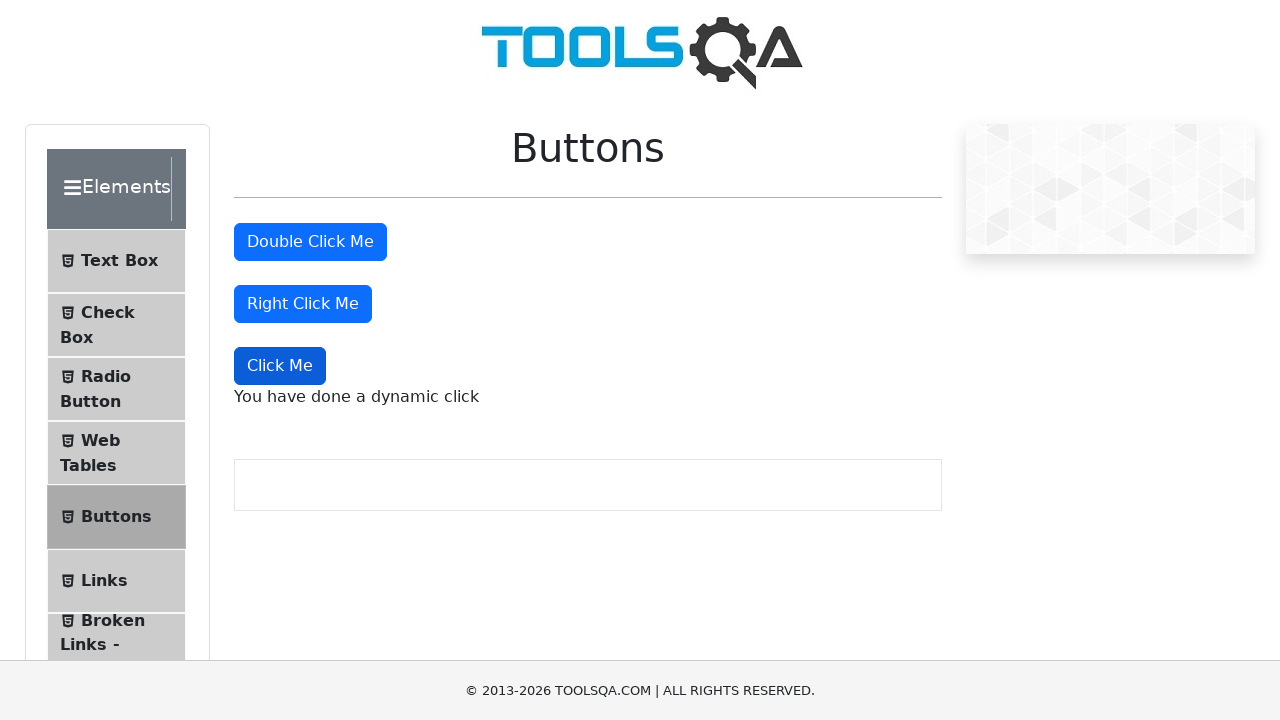

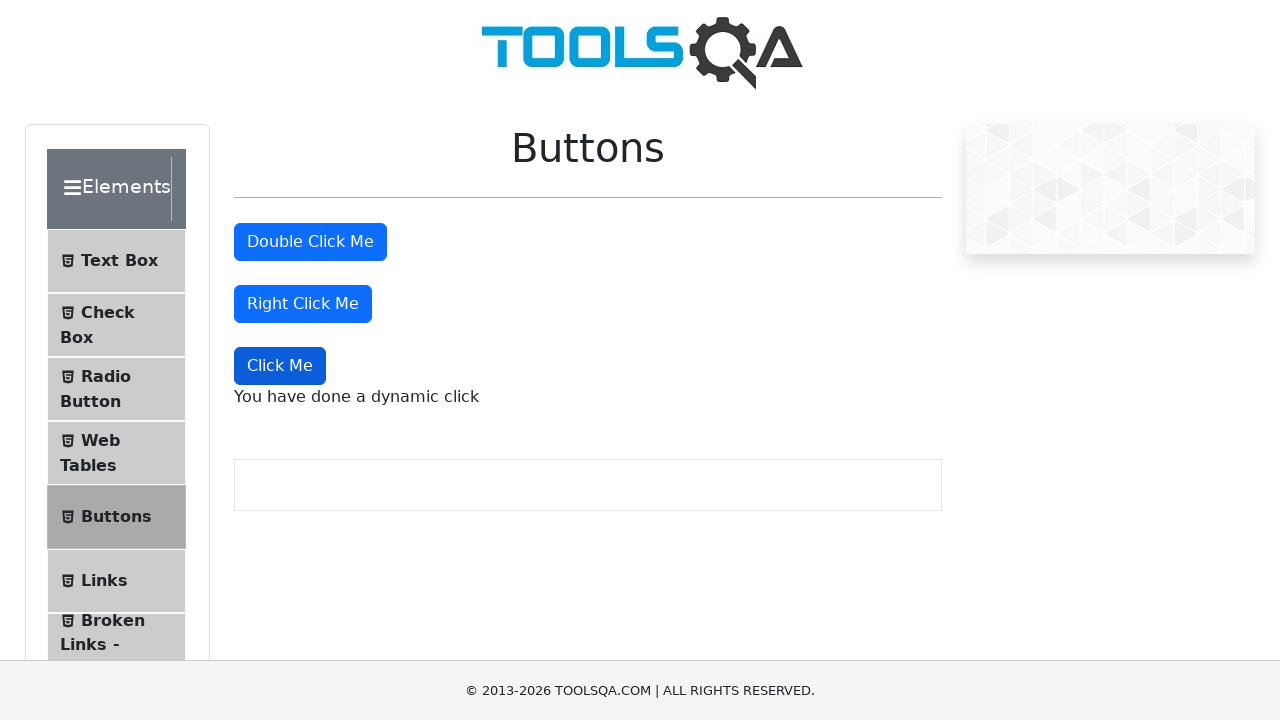